Test with assertions that was disabled in original code - performs soft assertion comparison

Starting URL: https://www.flipkart.com/

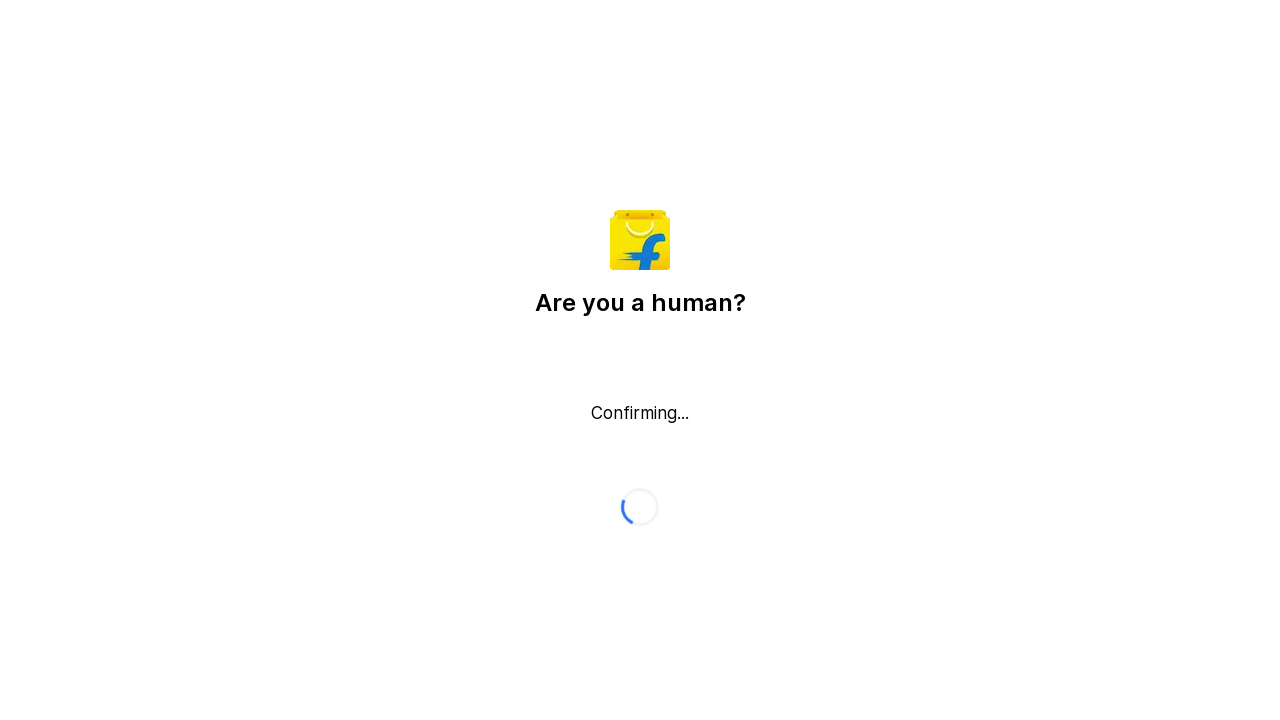

Navigated to Flipkart homepage
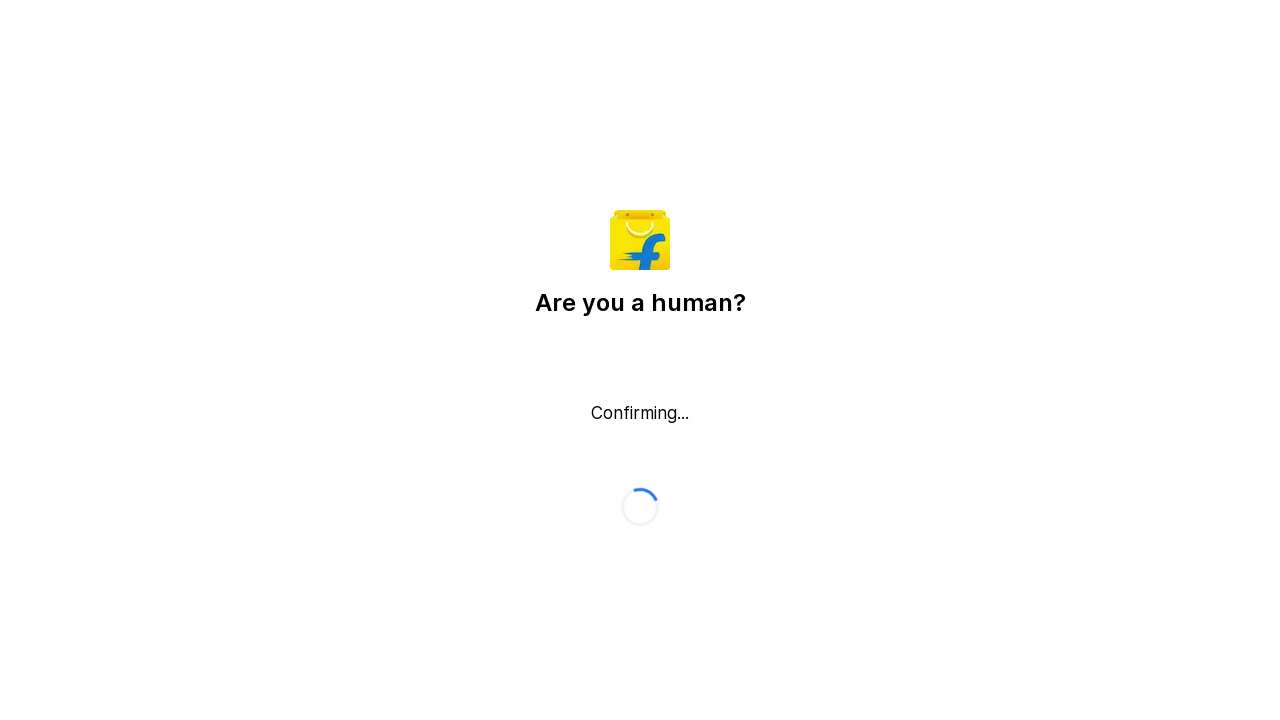

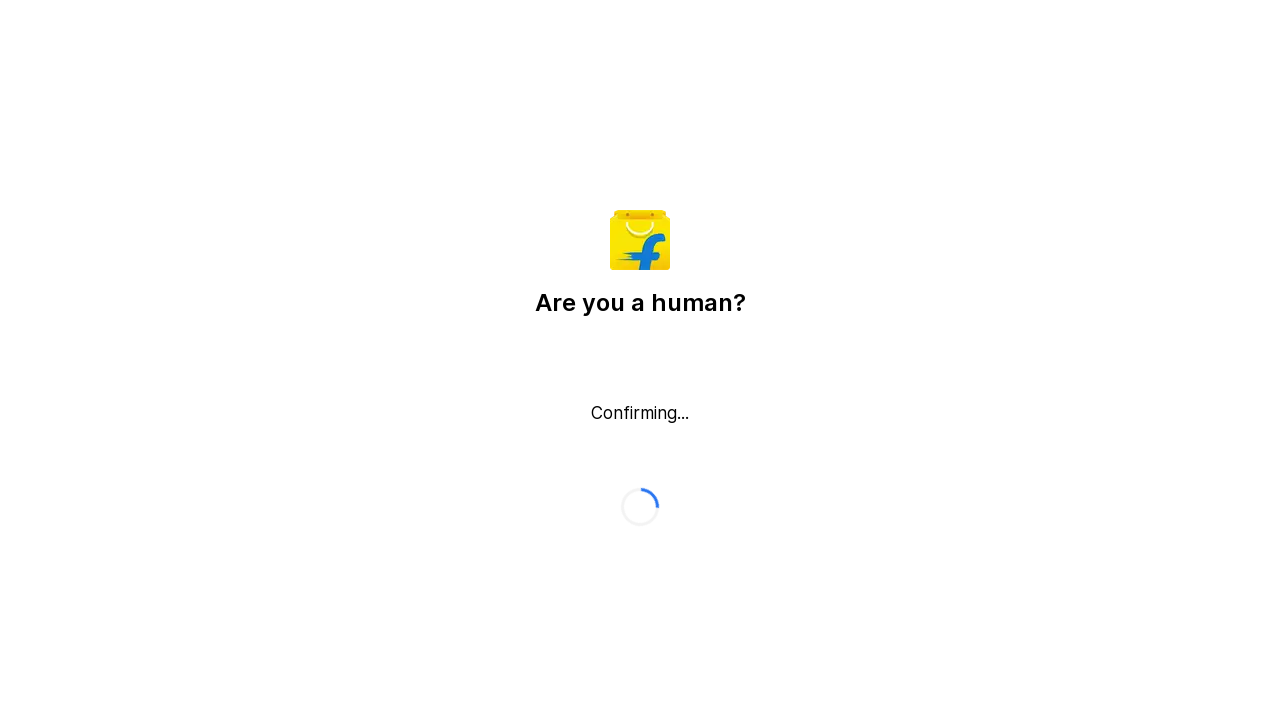